Tests custom jQuery dropdown selection functionality by clicking dropdowns and selecting various items from number, speed, and salutation dropdowns, then verifying the selected values.

Starting URL: http://jqueryui.com/resources/demos/selectmenu/default.html

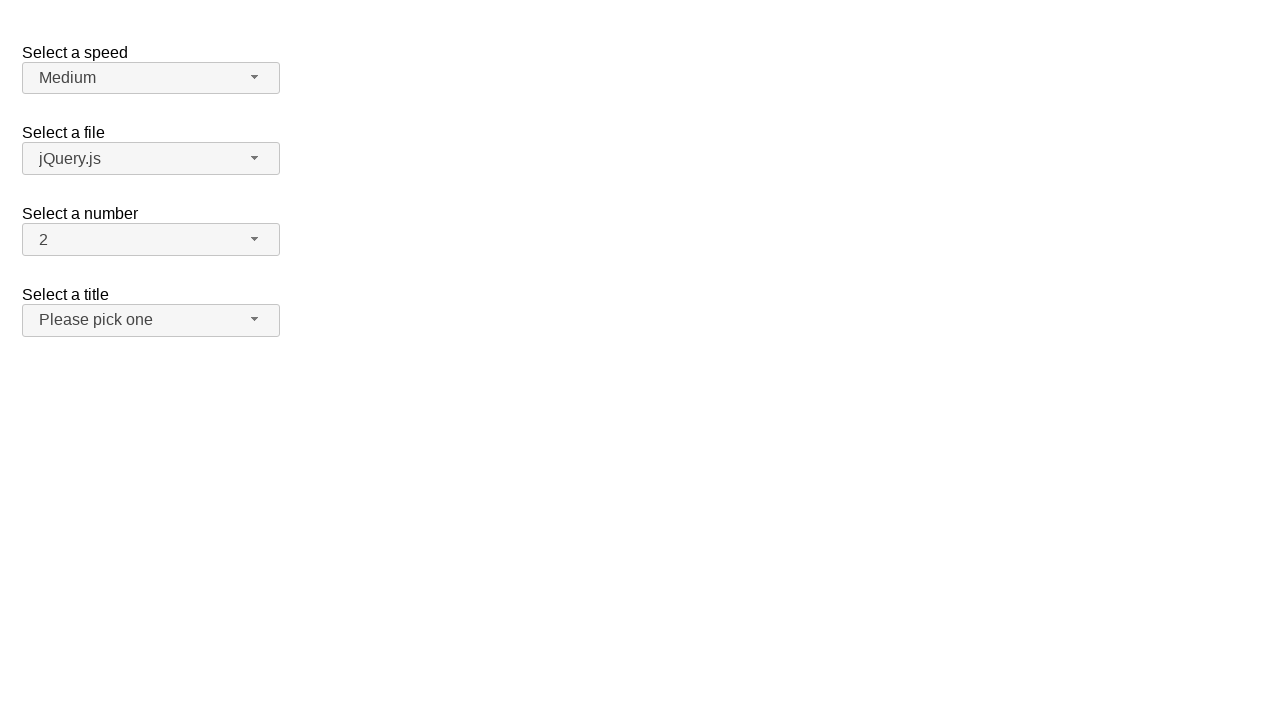

Clicked number dropdown button to expand it at (151, 240) on span#number-button
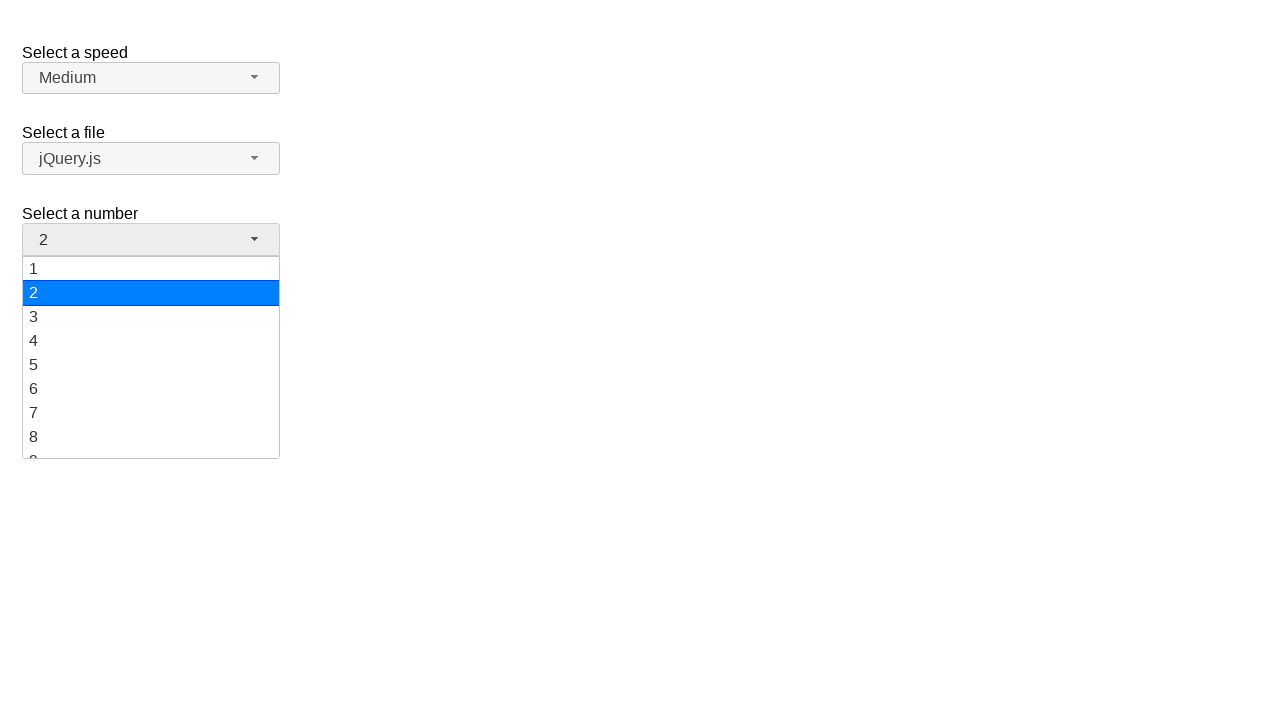

Number dropdown menu items loaded
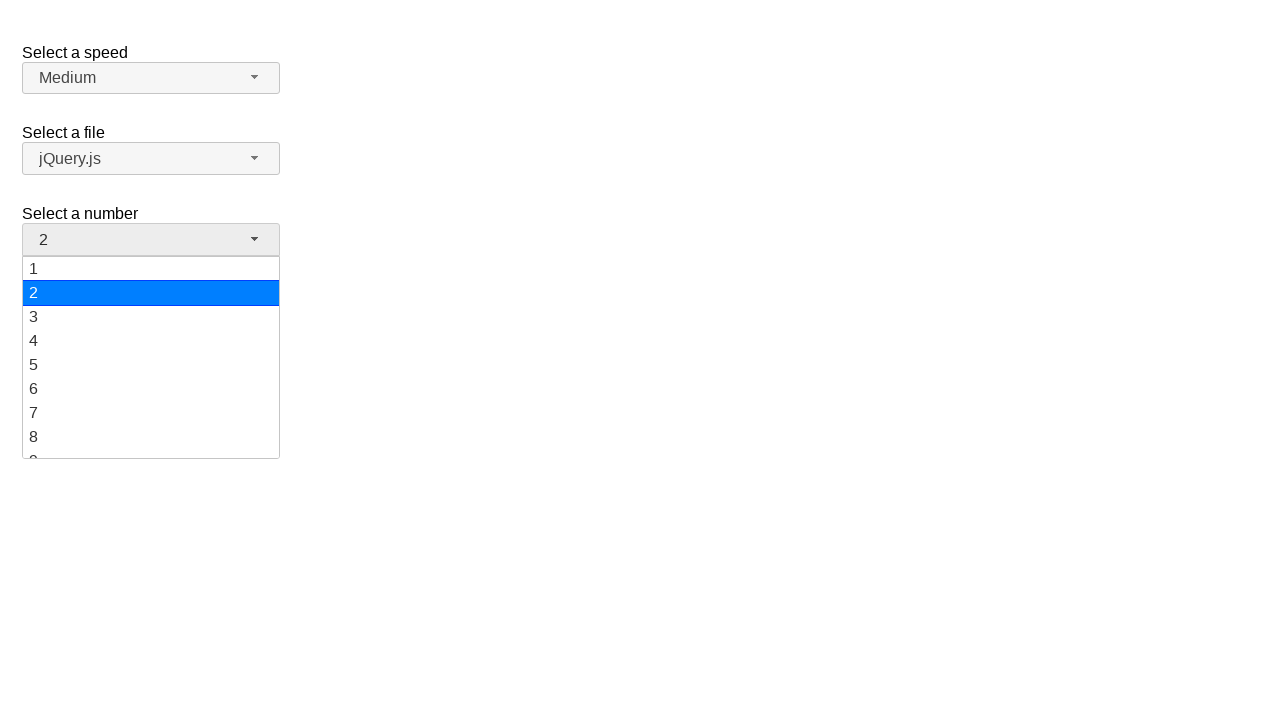

Selected '10' from number dropdown at (151, 357) on ul#number-menu li div:has-text('10')
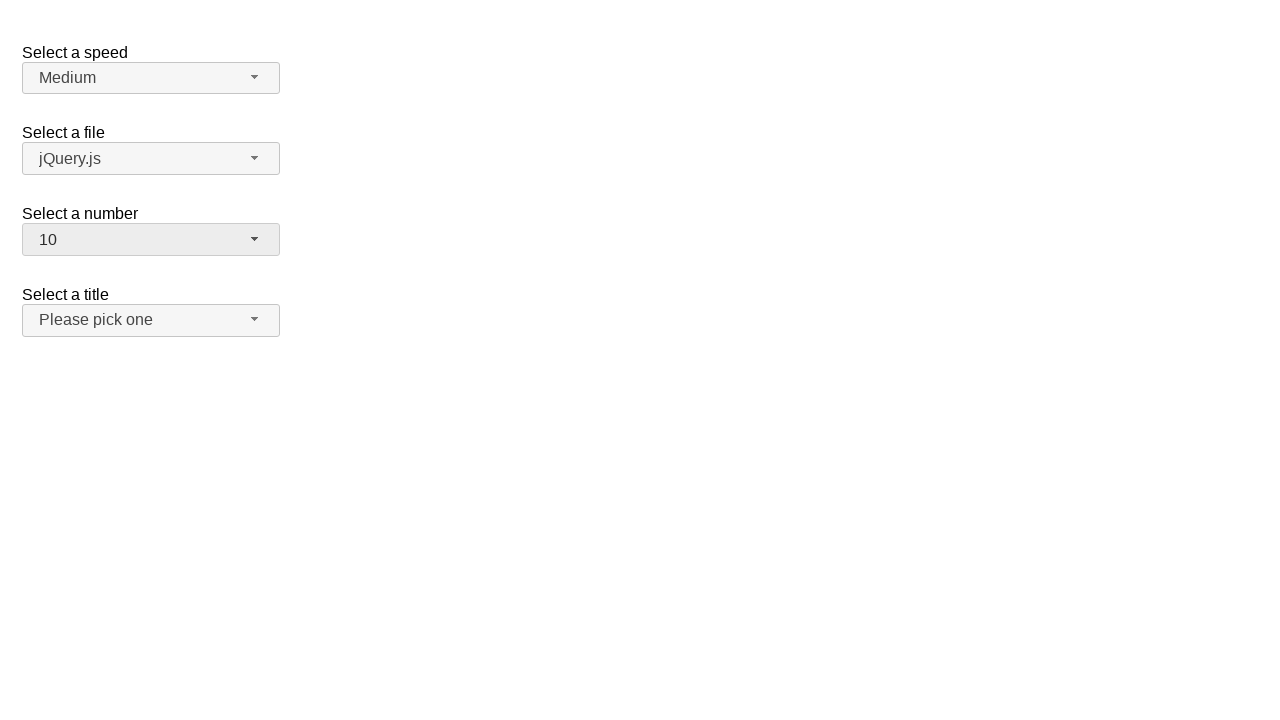

Clicked number dropdown button to expand it again at (151, 240) on span#number-button
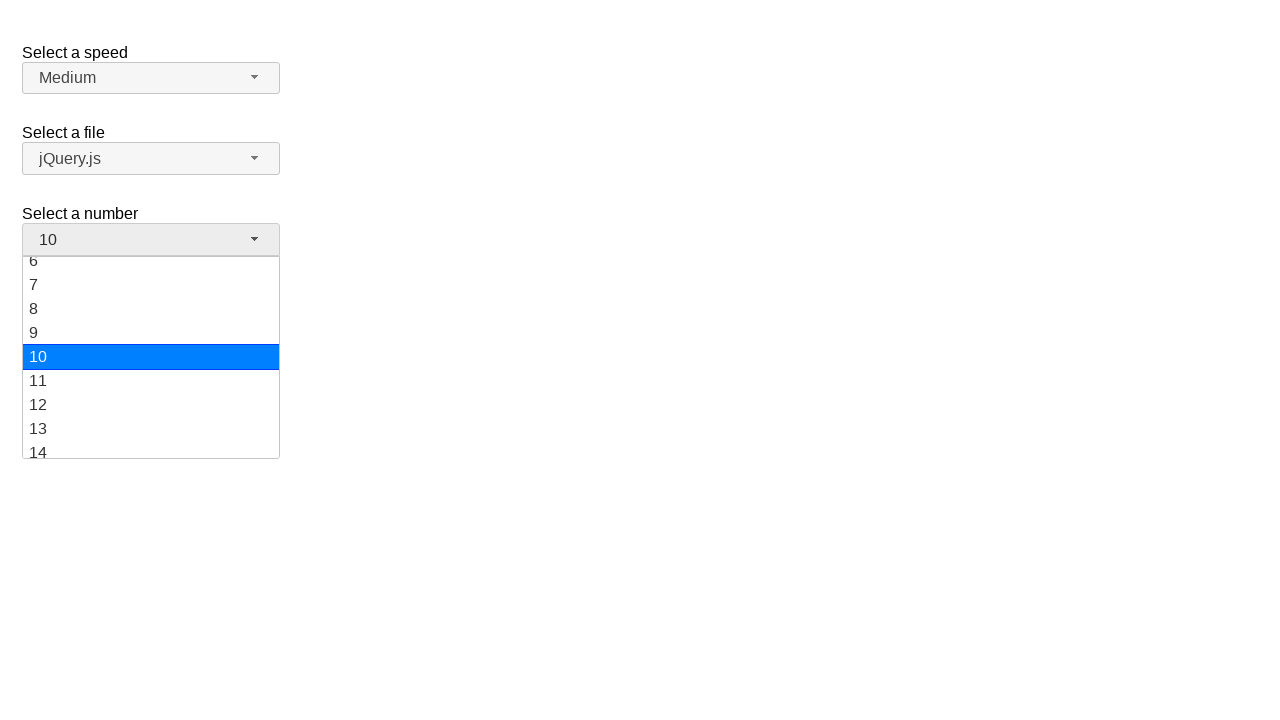

Number dropdown menu items loaded
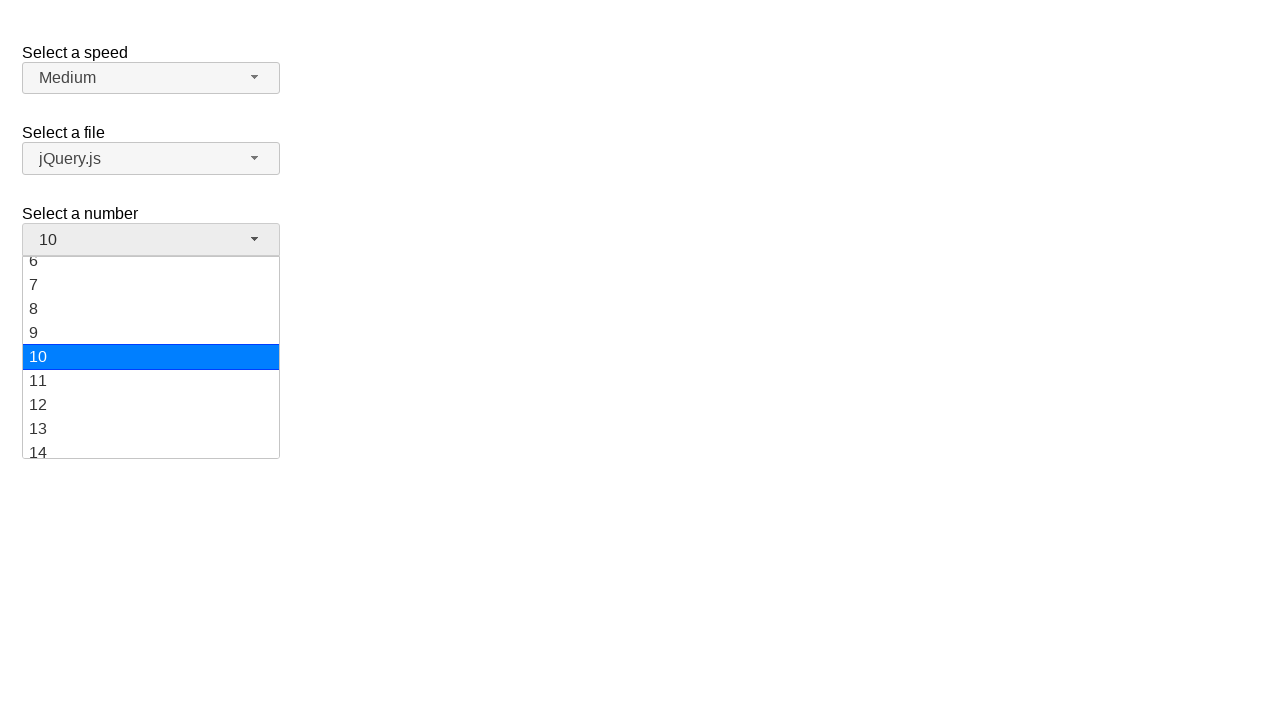

Selected '2' from number dropdown at (151, 293) on ul#number-menu li div:text-is('2')
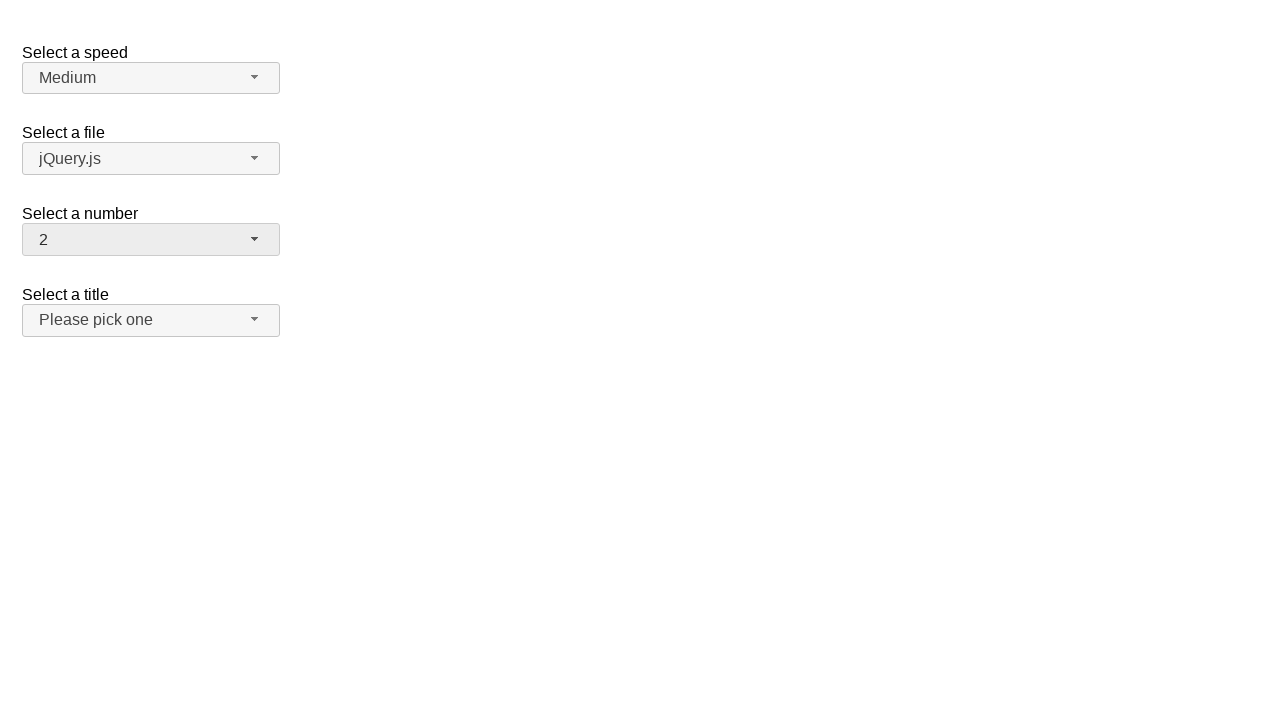

Verified number dropdown selection is '2'
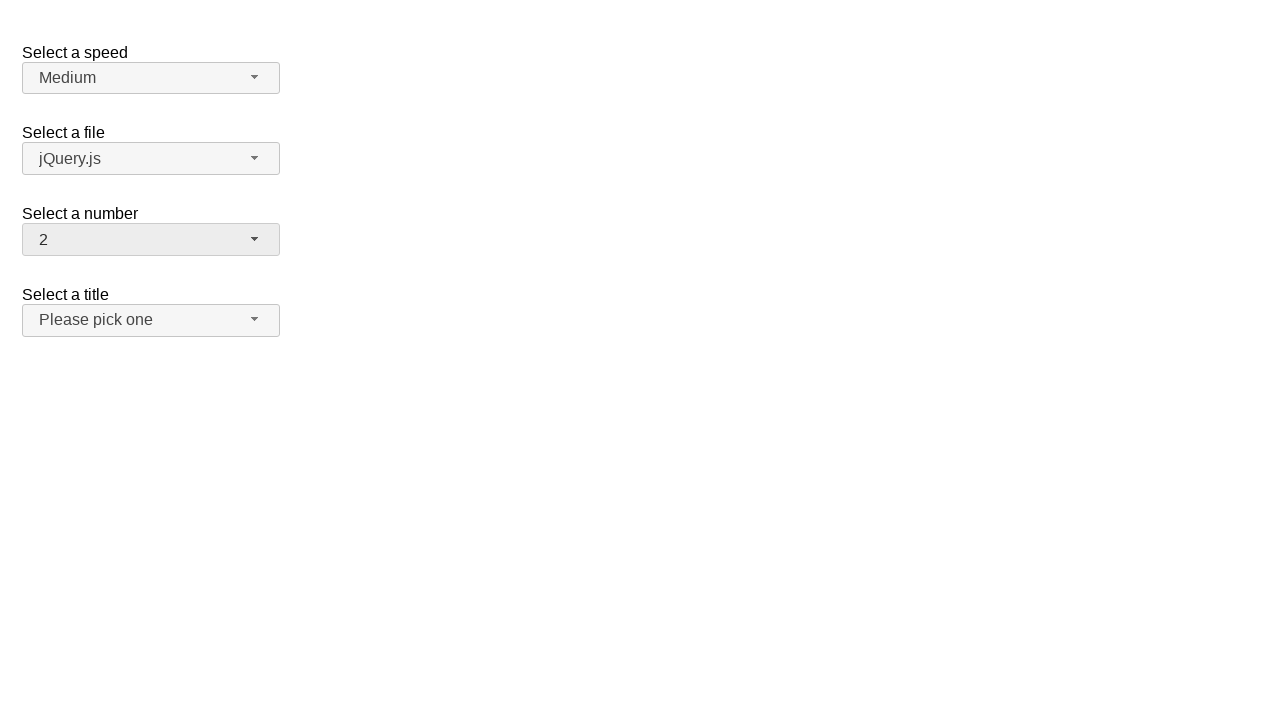

Clicked number dropdown button to expand it at (151, 240) on span#number-button
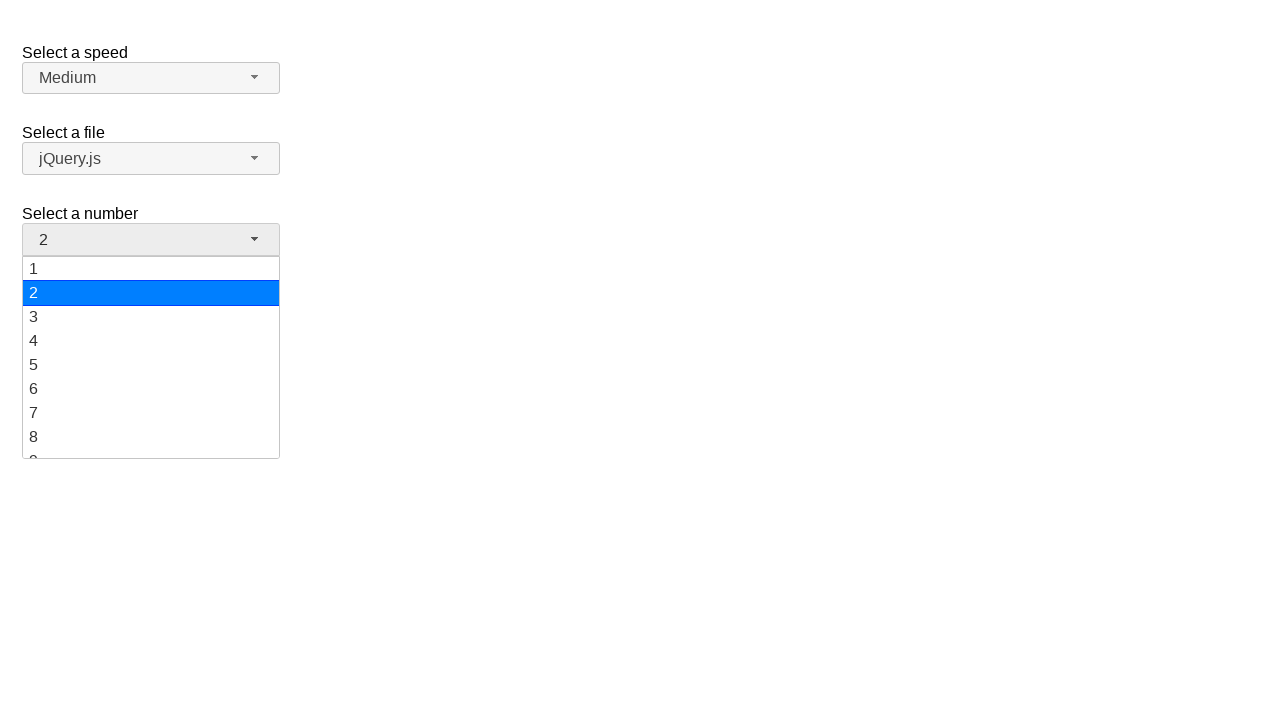

Number dropdown menu items loaded
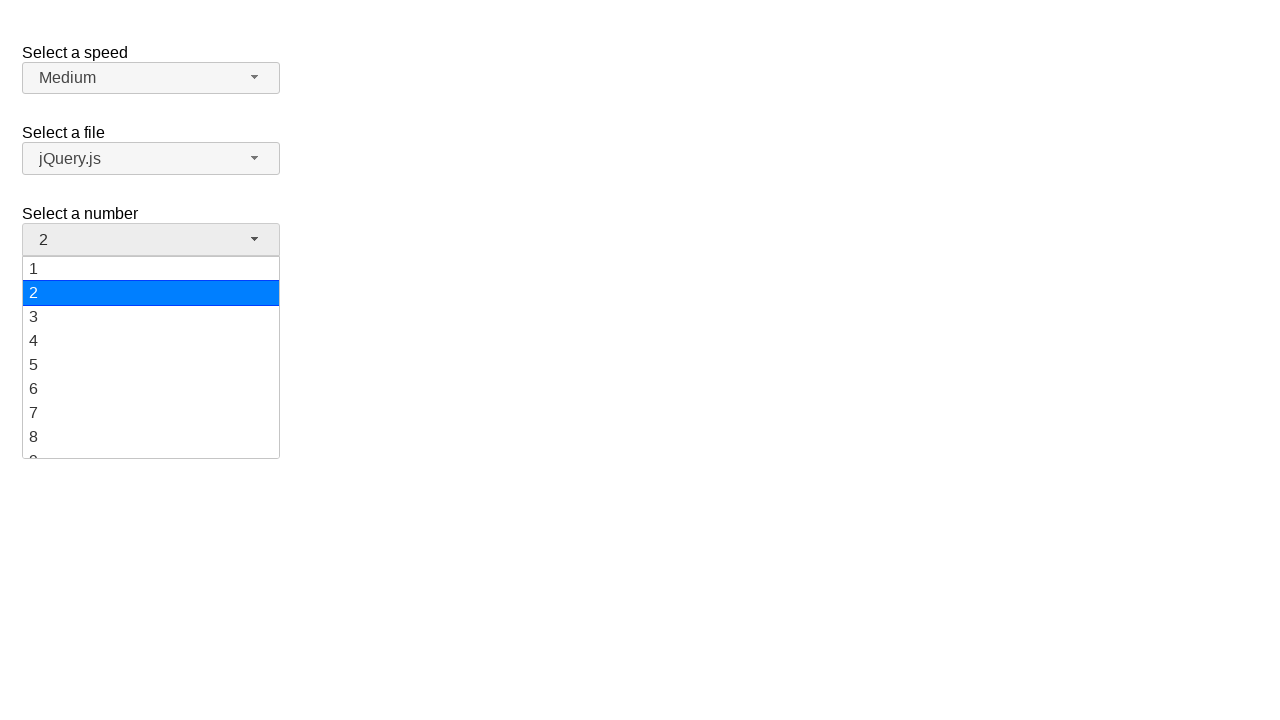

Selected '5' from number dropdown at (151, 365) on ul#number-menu li div:text-is('5')
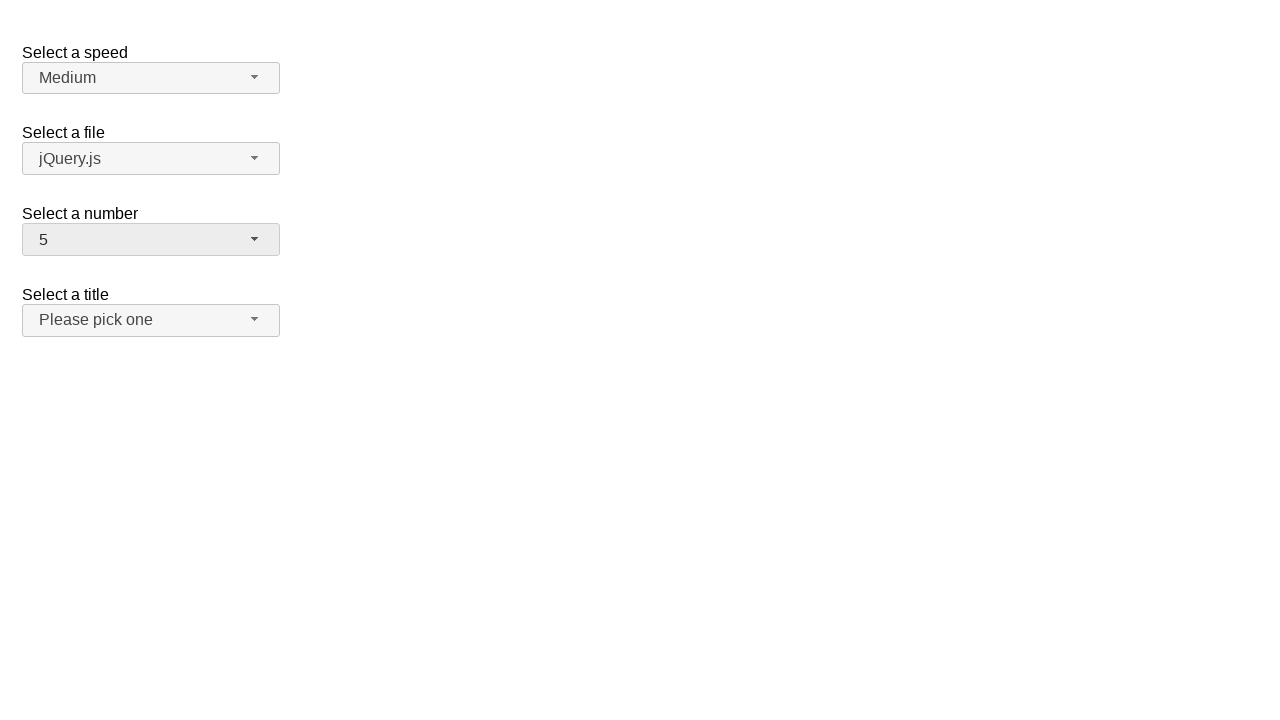

Verified number dropdown selection is '5'
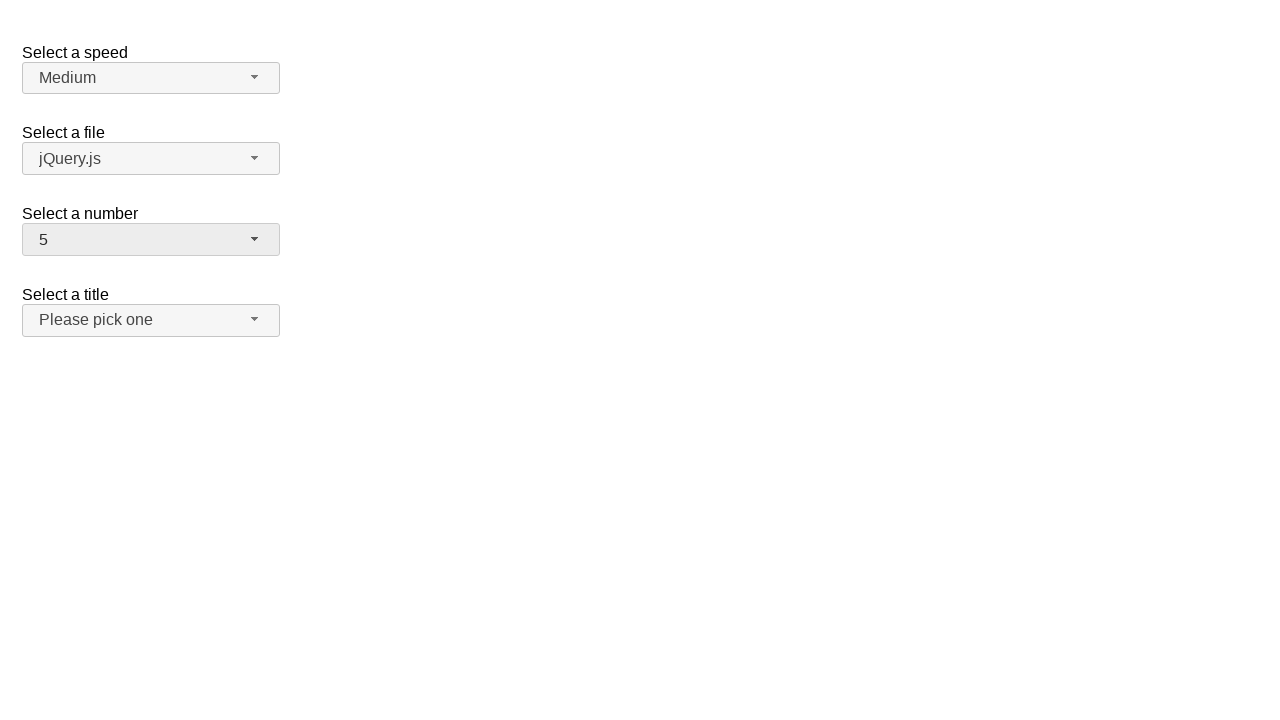

Clicked speed dropdown button to expand it at (151, 78) on span#speed-button
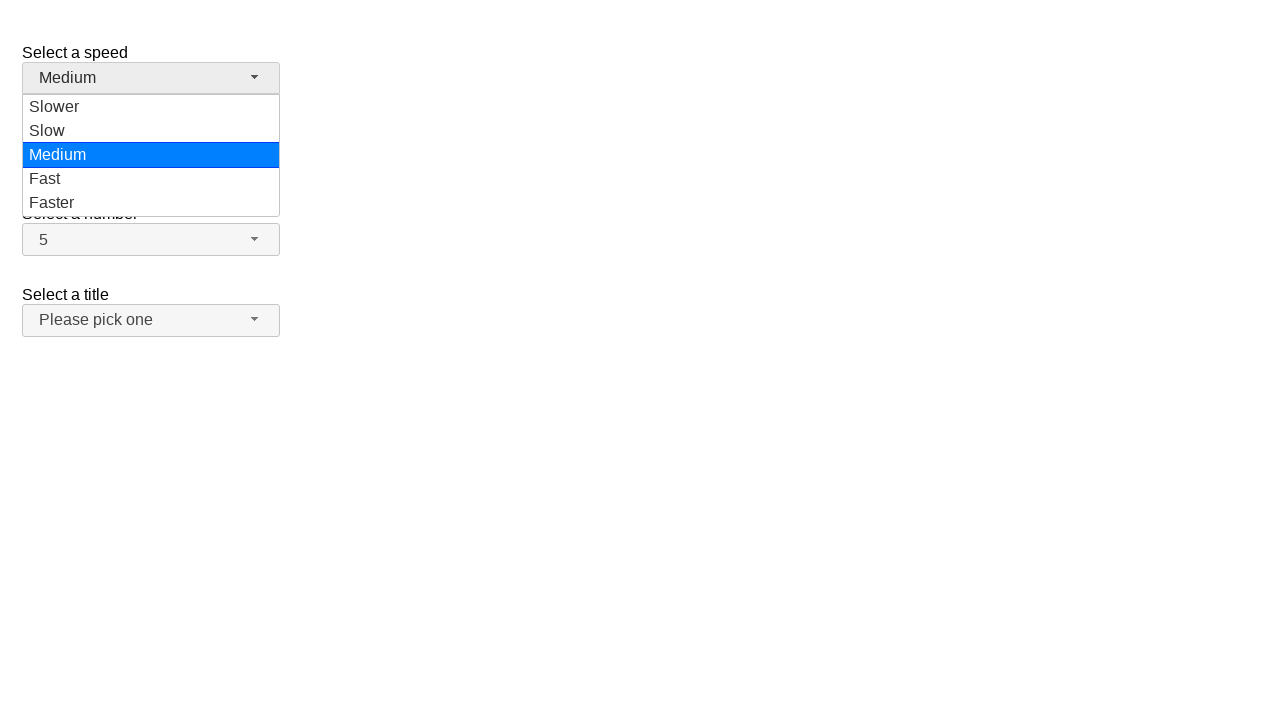

Speed dropdown menu items loaded
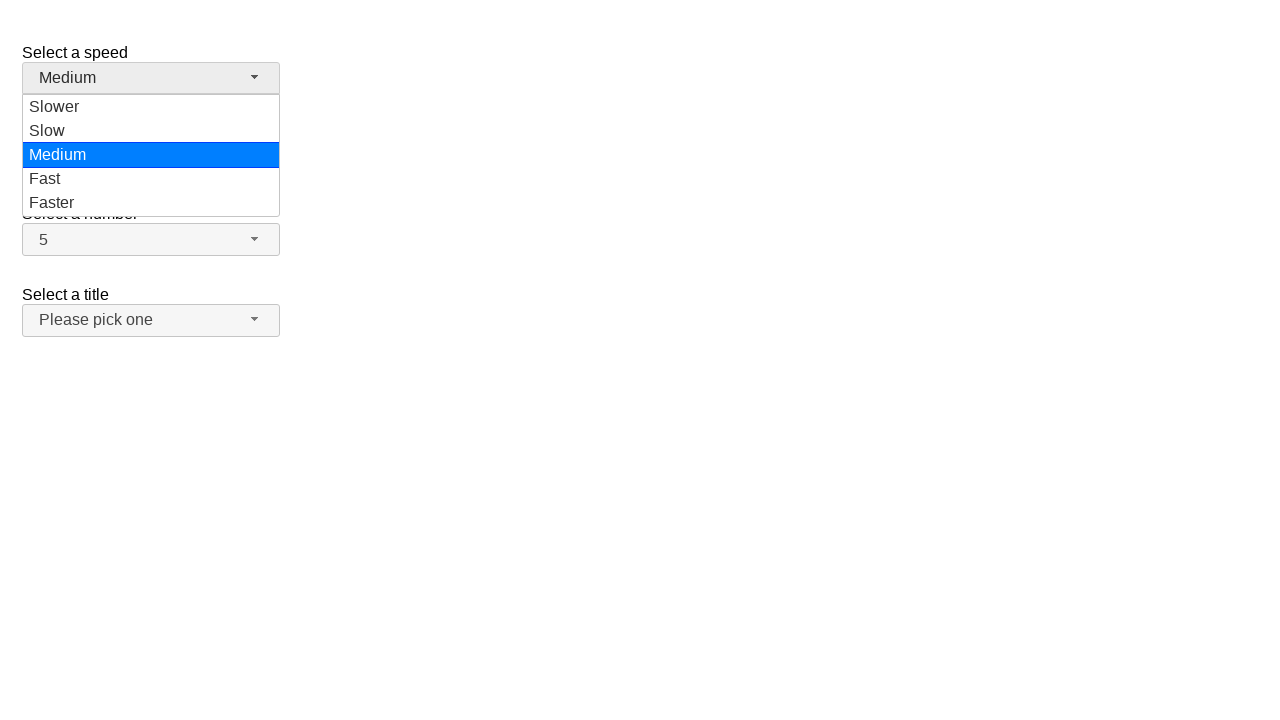

Selected 'Faster' from speed dropdown at (151, 203) on ul#speed-menu li div:text-is('Faster')
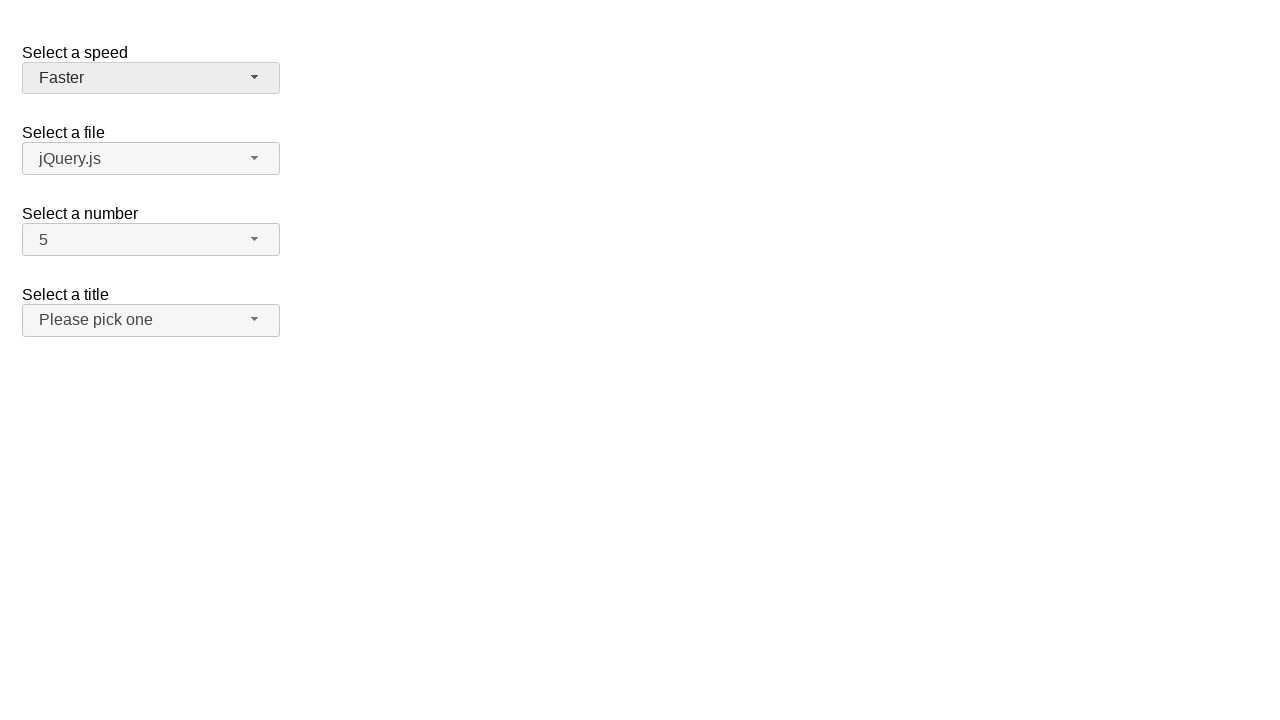

Verified speed dropdown selection is 'Faster'
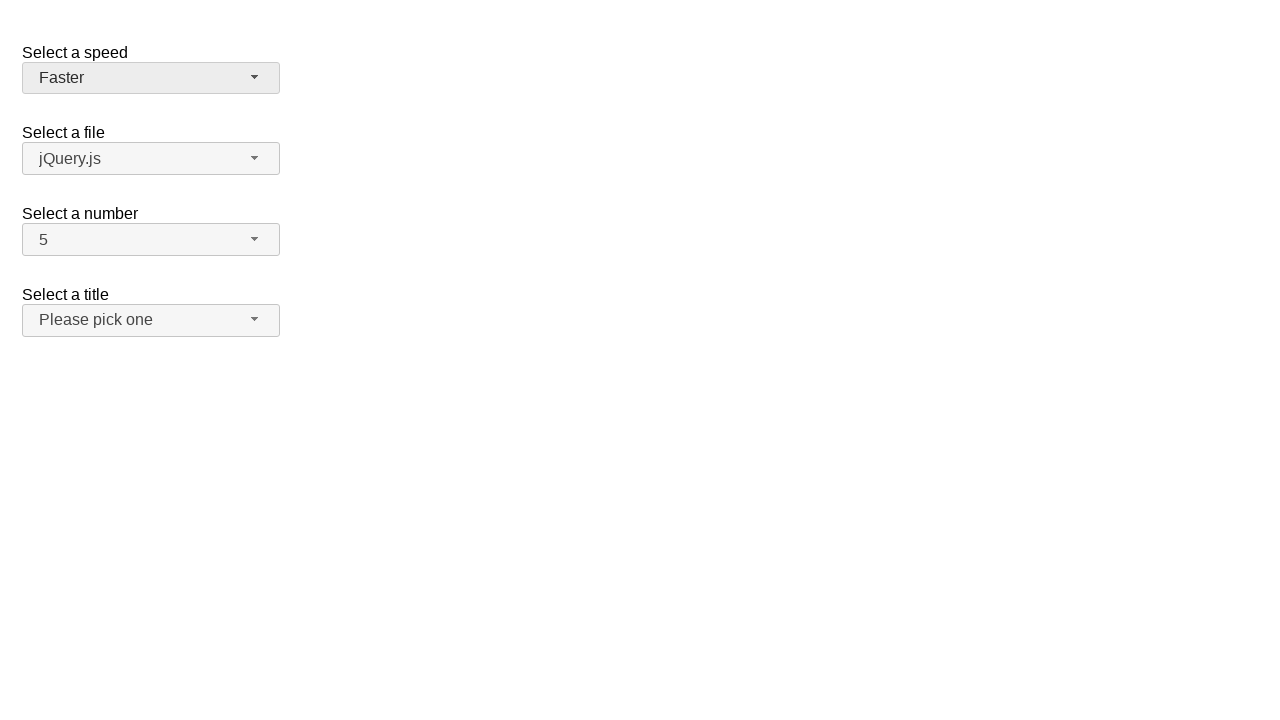

Clicked salutation dropdown button to expand it at (151, 320) on span#salutation-button
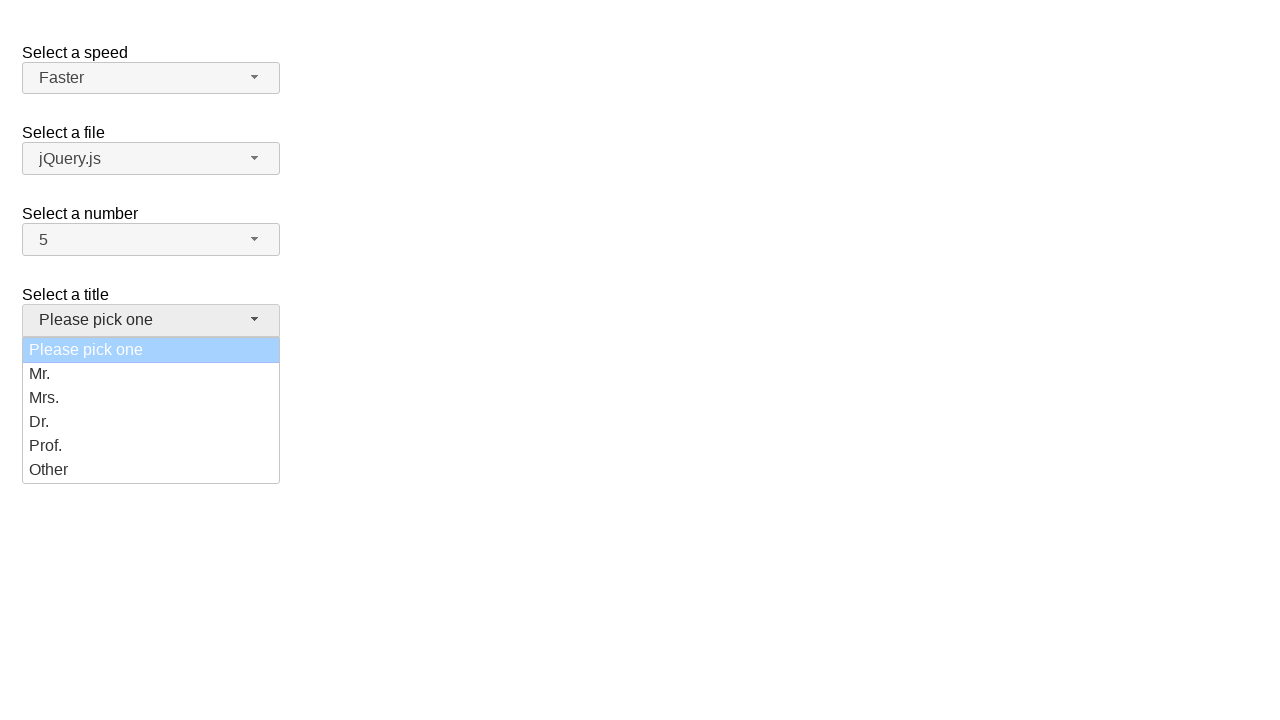

Salutation dropdown menu items loaded
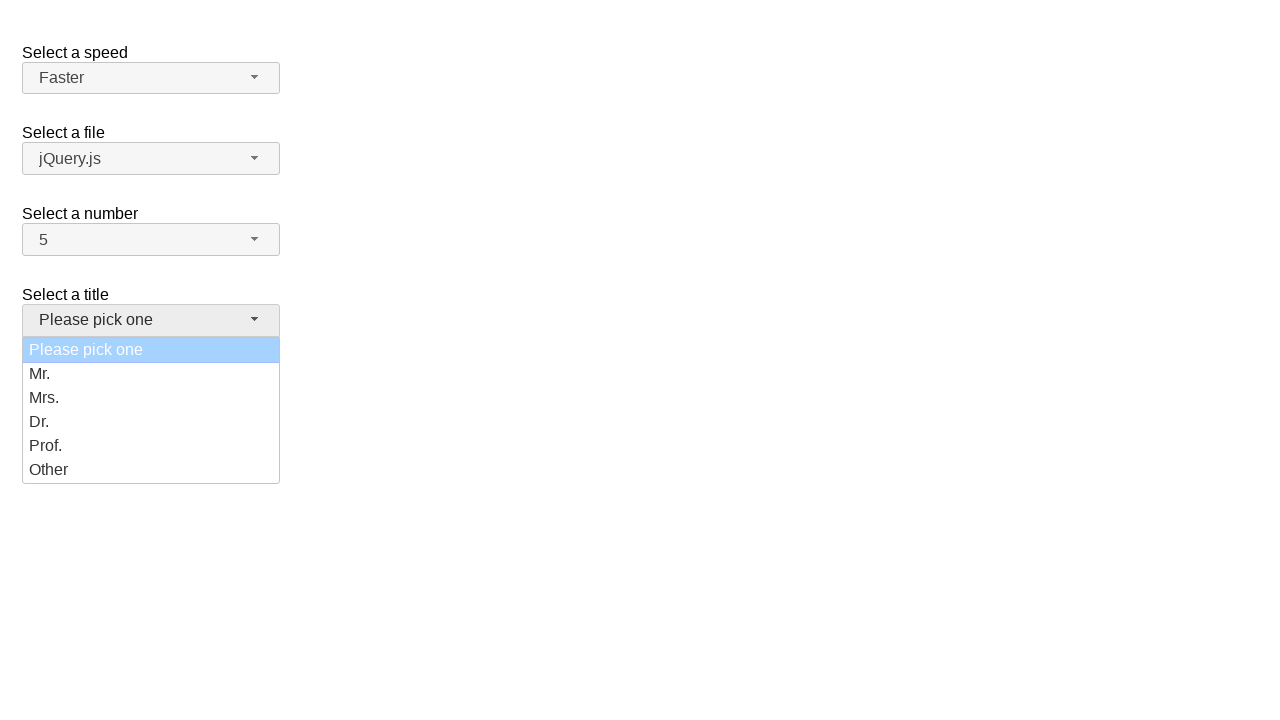

Selected 'Dr.' from salutation dropdown at (151, 422) on ul#salutation-menu li div:text-is('Dr.')
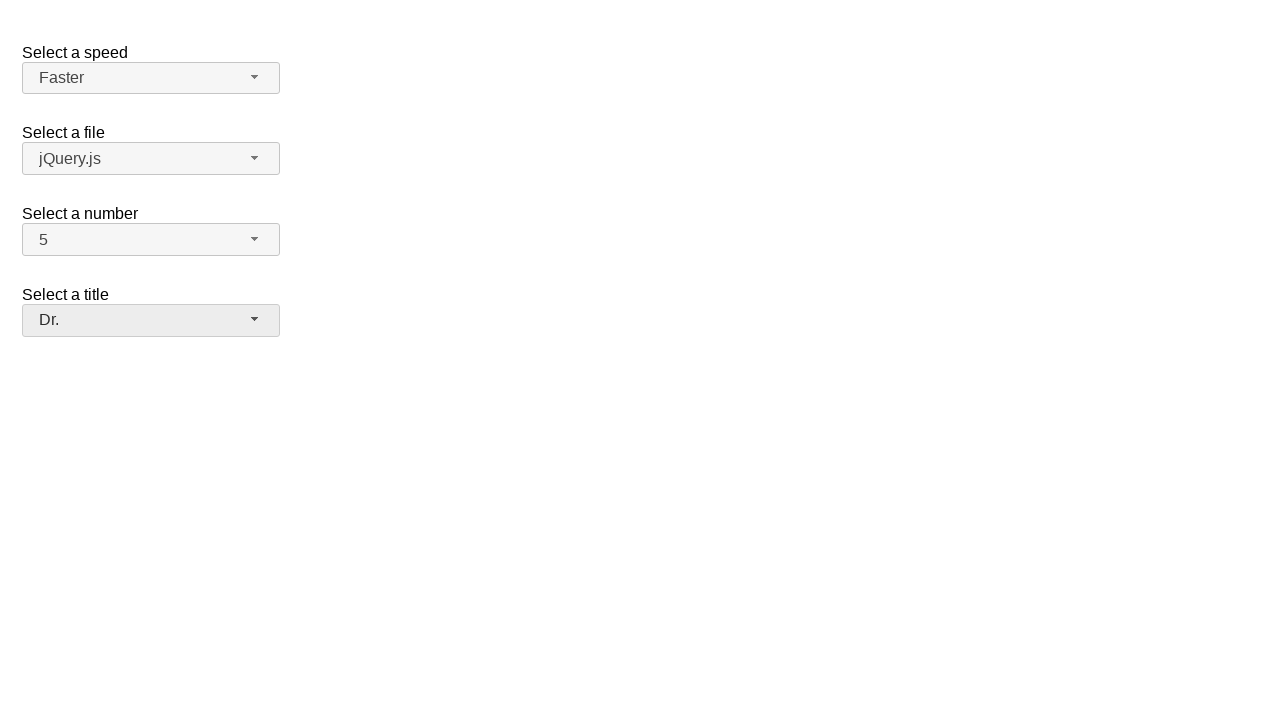

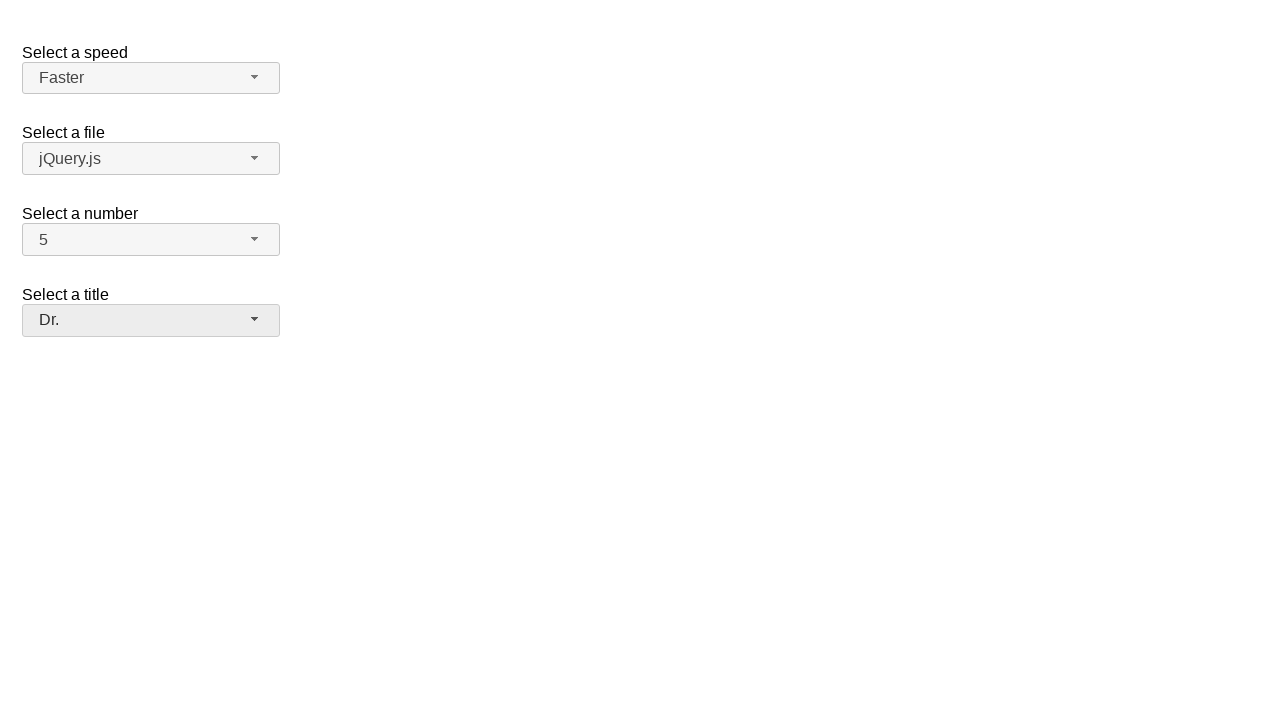